Clicks the letter H link and verifies languages starting with H are displayed

Starting URL: https://www.99-bottles-of-beer.net/abc.html

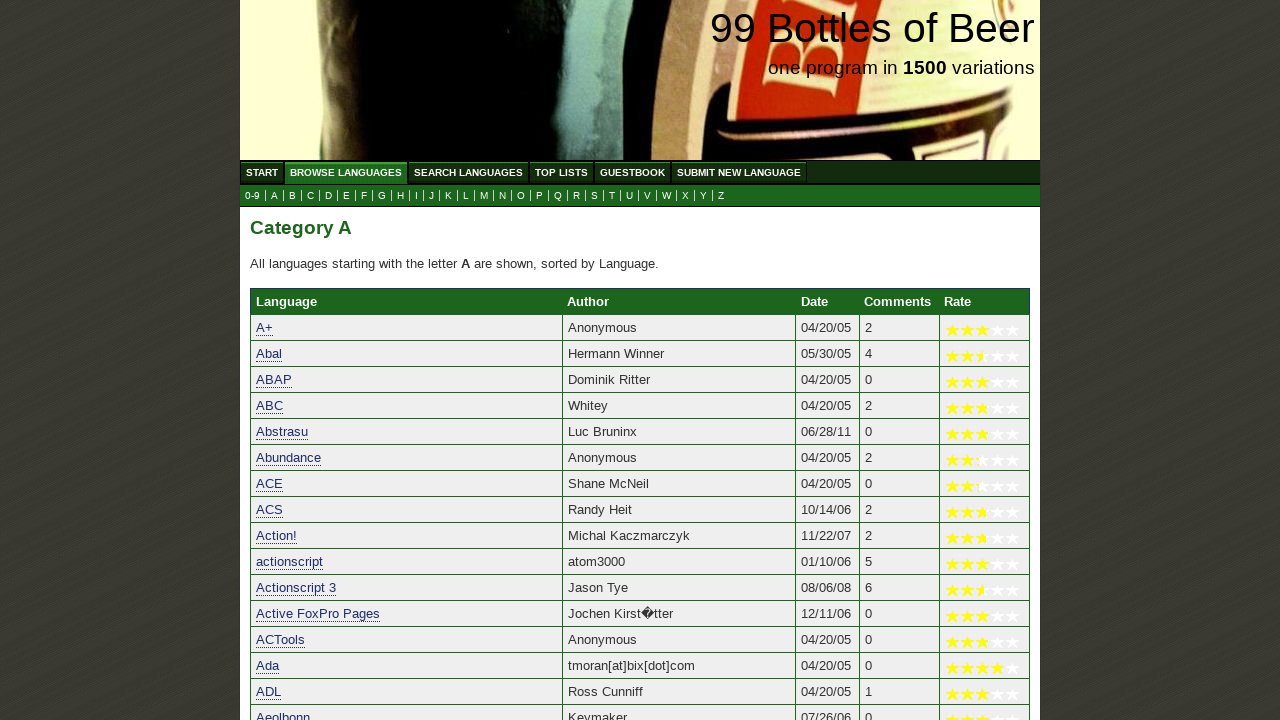

Clicked the letter H link at (400, 196) on a[href='h.html']
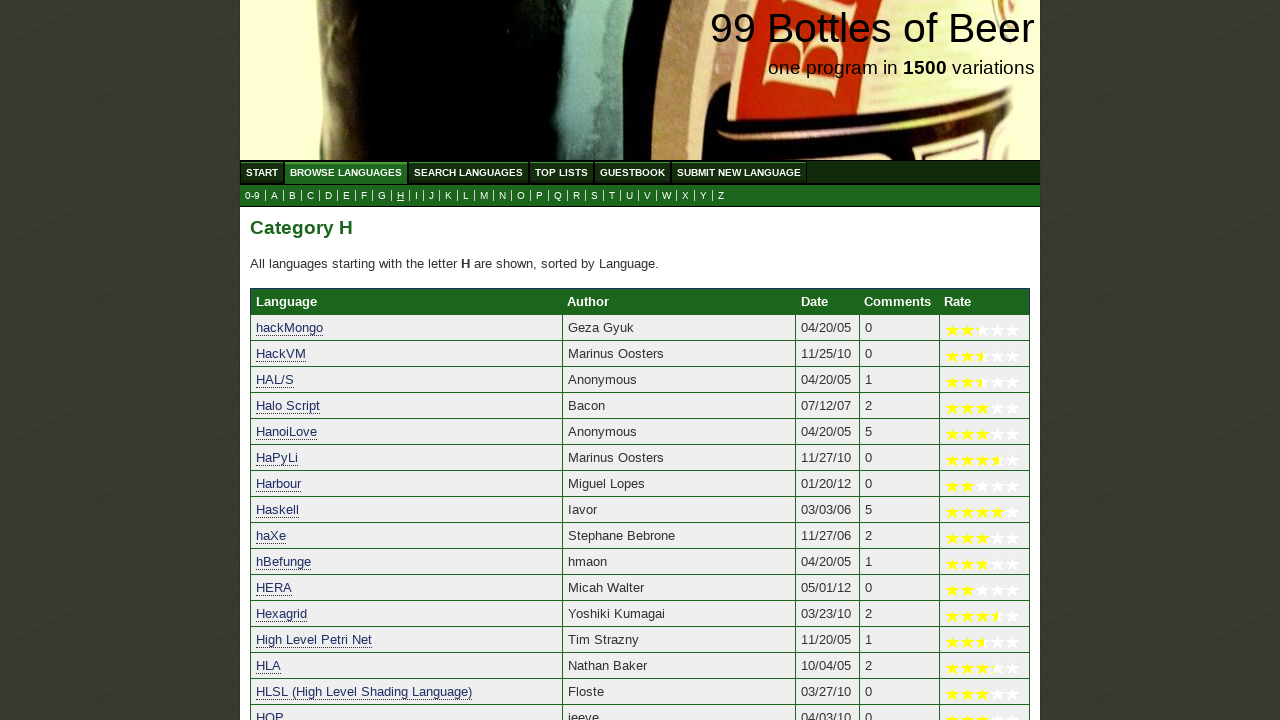

Language list loaded for languages starting with H
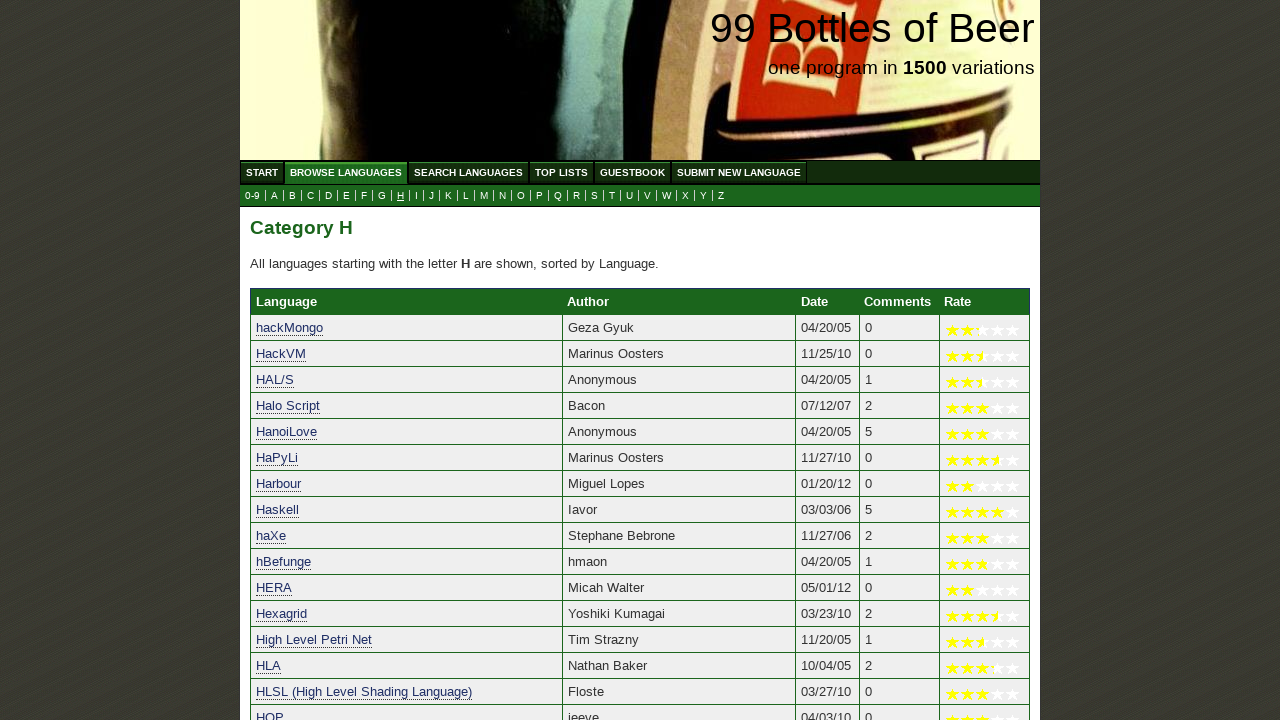

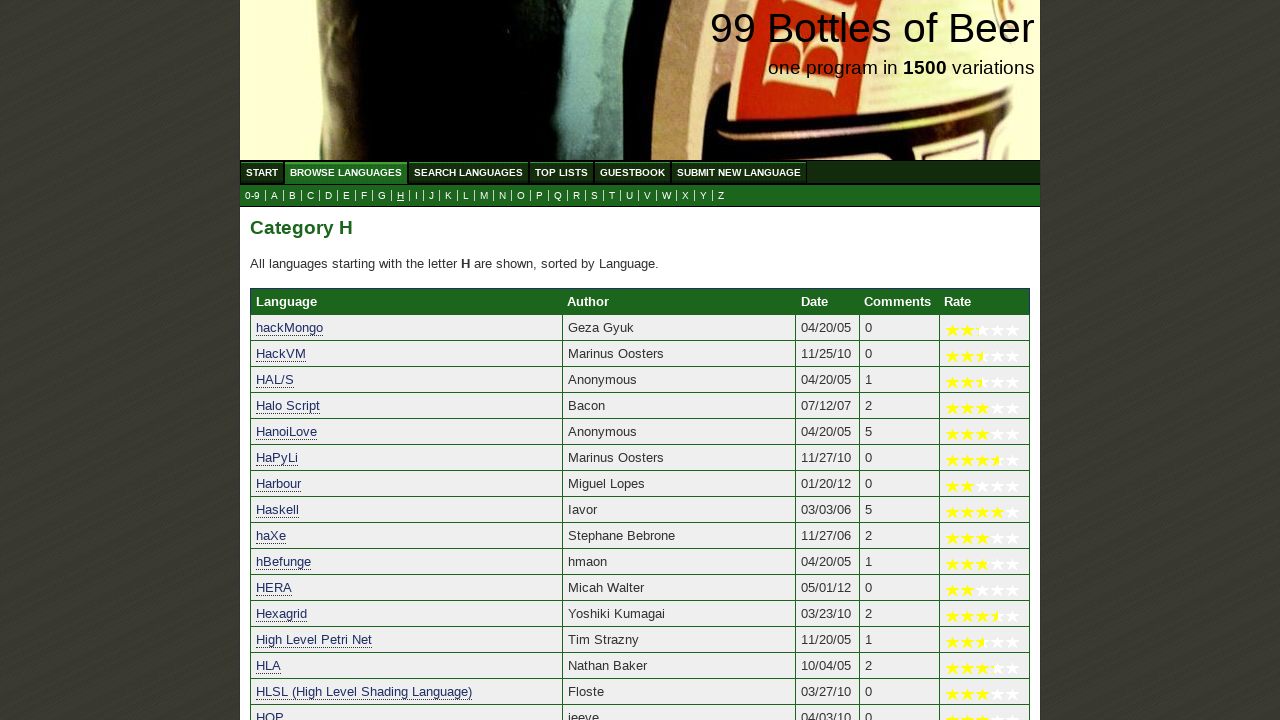